Tests scrolling functionality by scrolling down to an element at the bottom of the page and then scrolling back up using PageUP key

Starting URL: https://practice.cydeo.com/

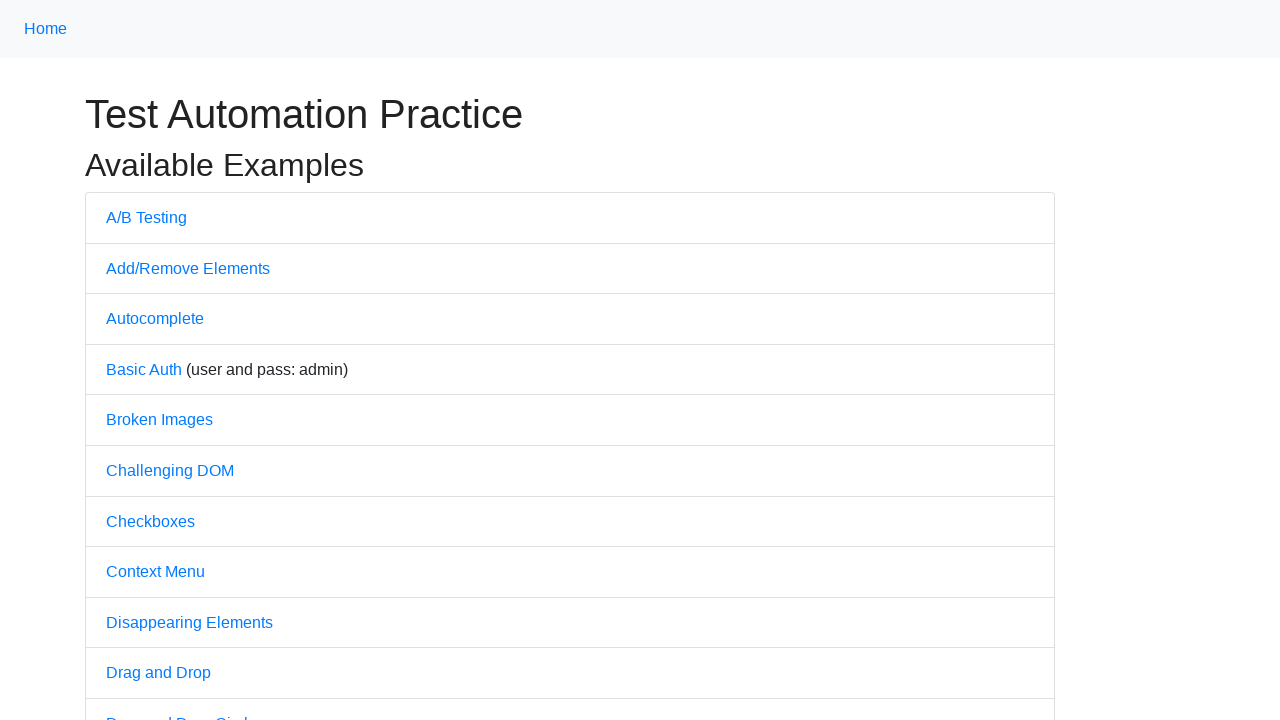

Located the 'Powered by CYDEO' element at the bottom of the page
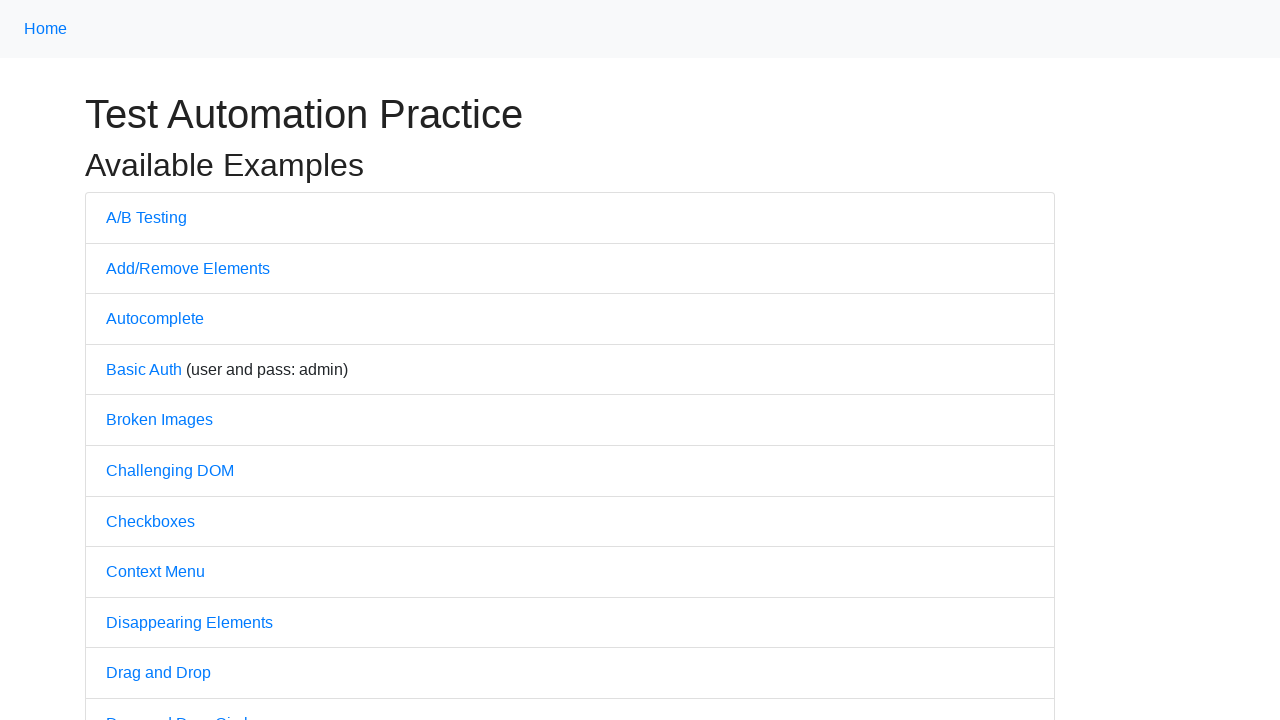

Scrolled down to bring 'Powered by CYDEO' element into view
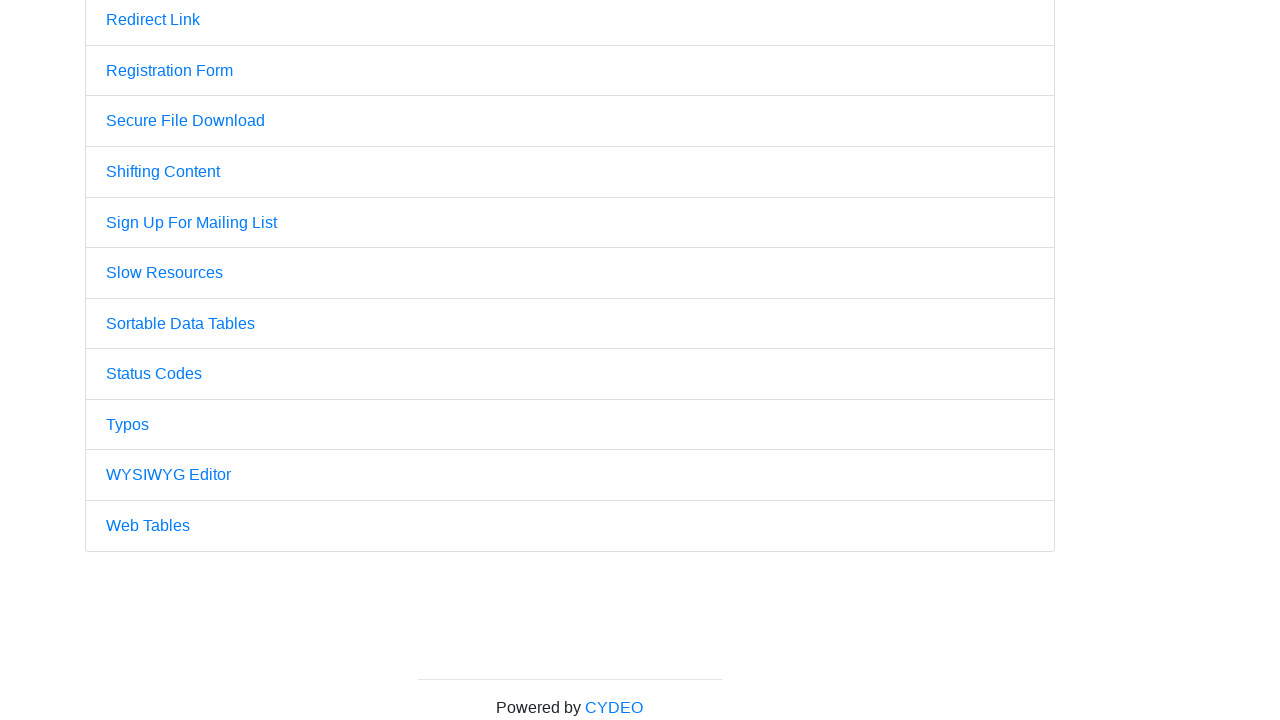

Pressed PageUp key (scroll up attempt 1/5)
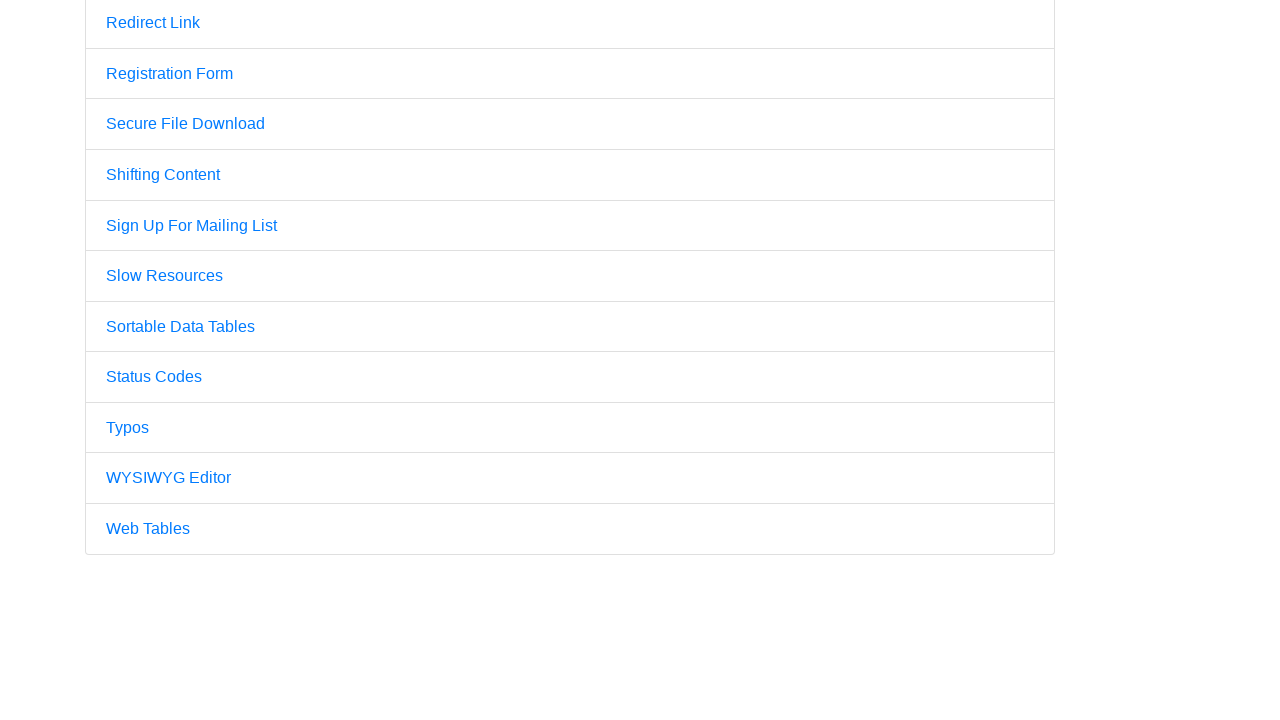

Pressed PageUp key (scroll up attempt 2/5)
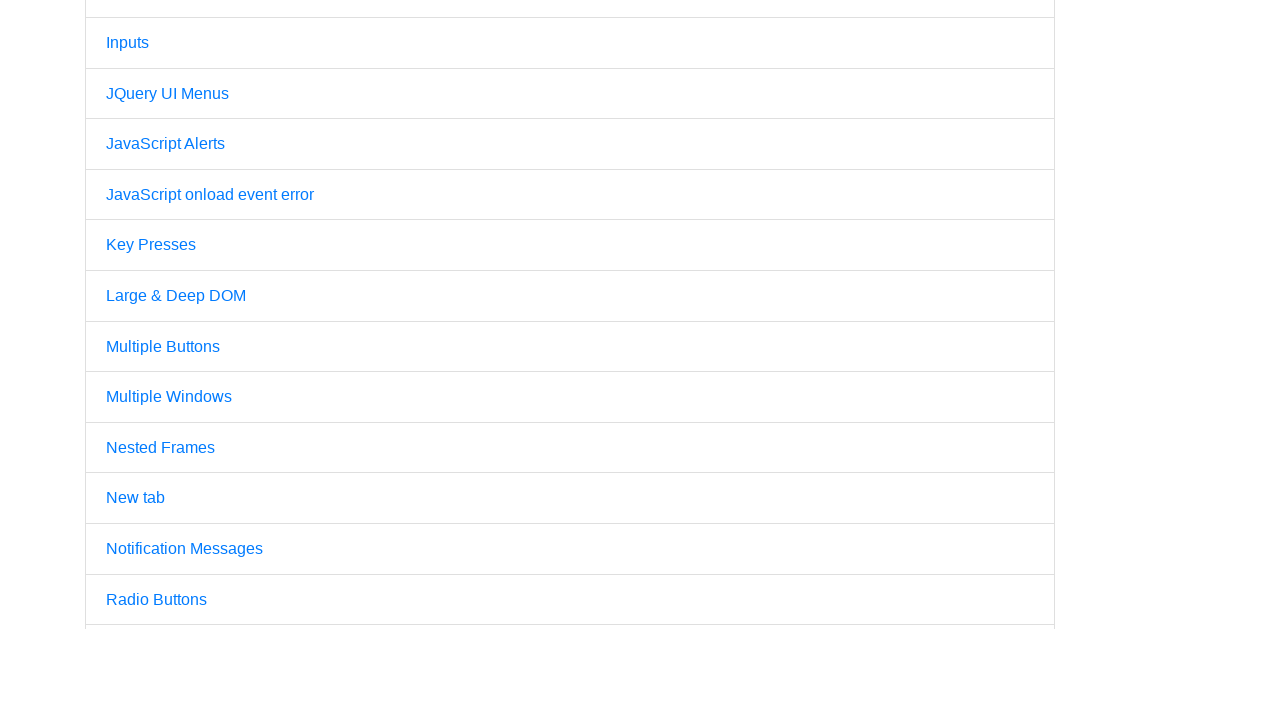

Pressed PageUp key (scroll up attempt 3/5)
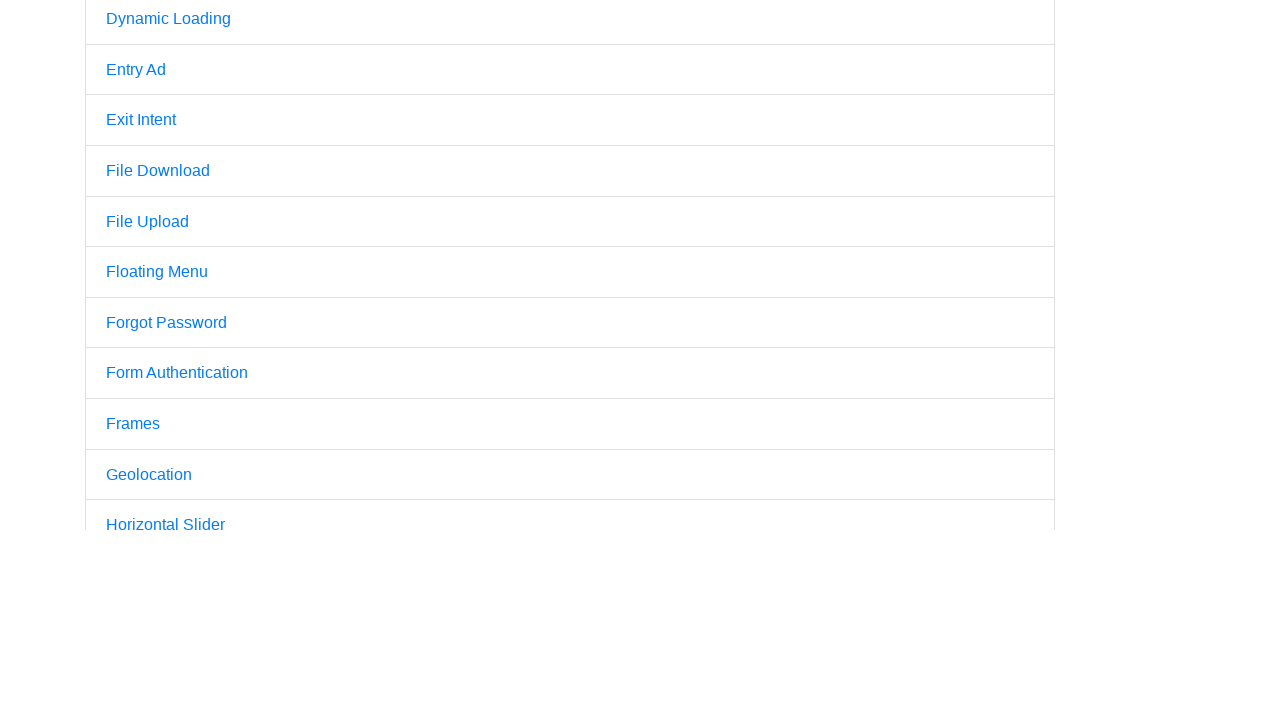

Pressed PageUp key (scroll up attempt 4/5)
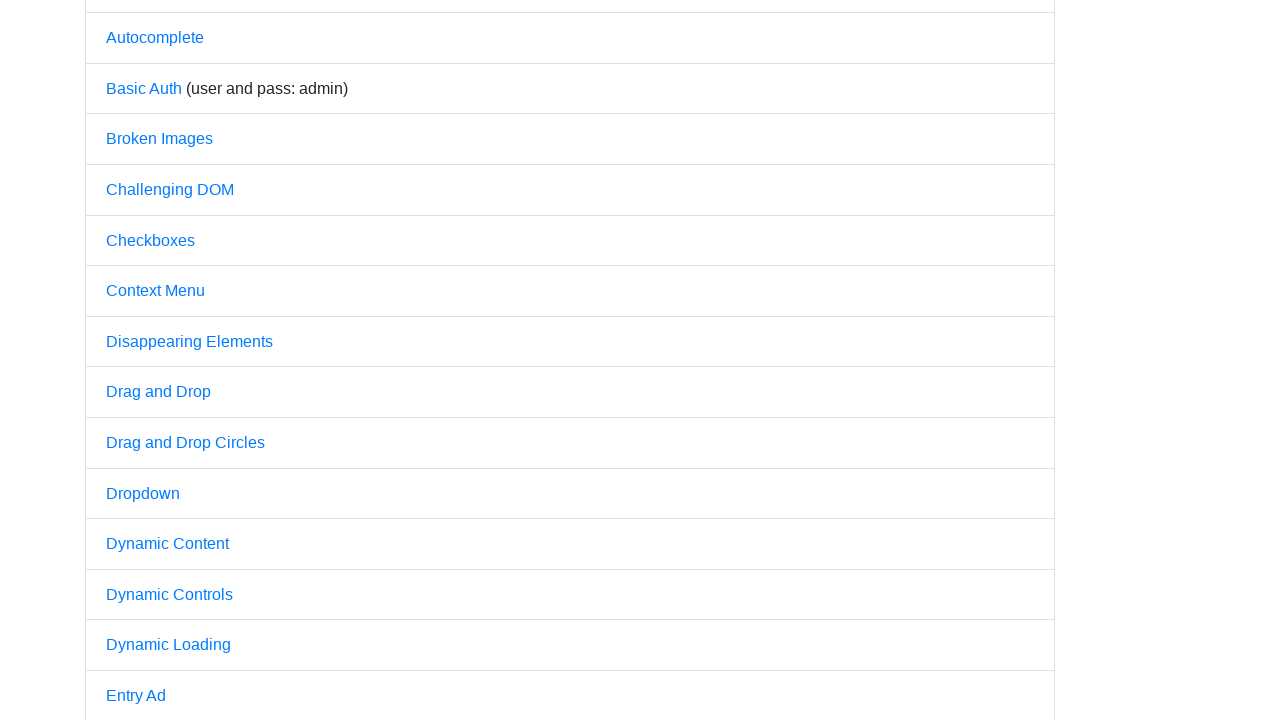

Pressed PageUp key (scroll up attempt 5/5)
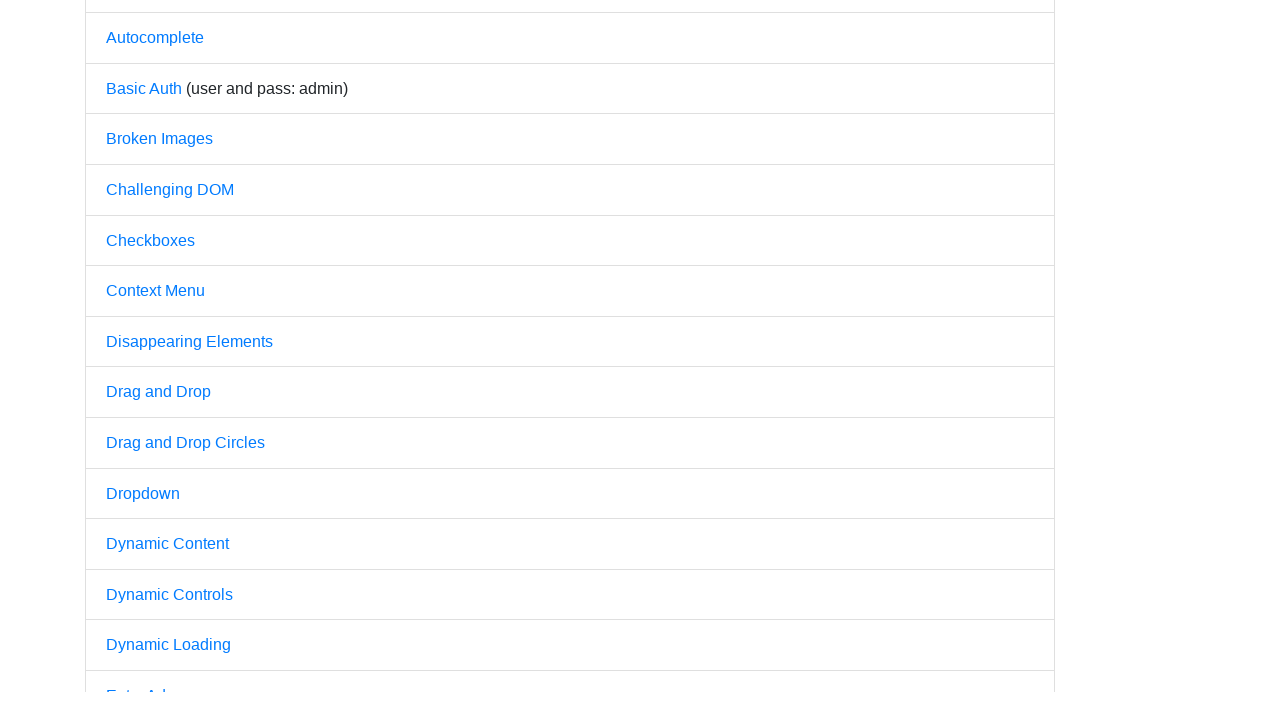

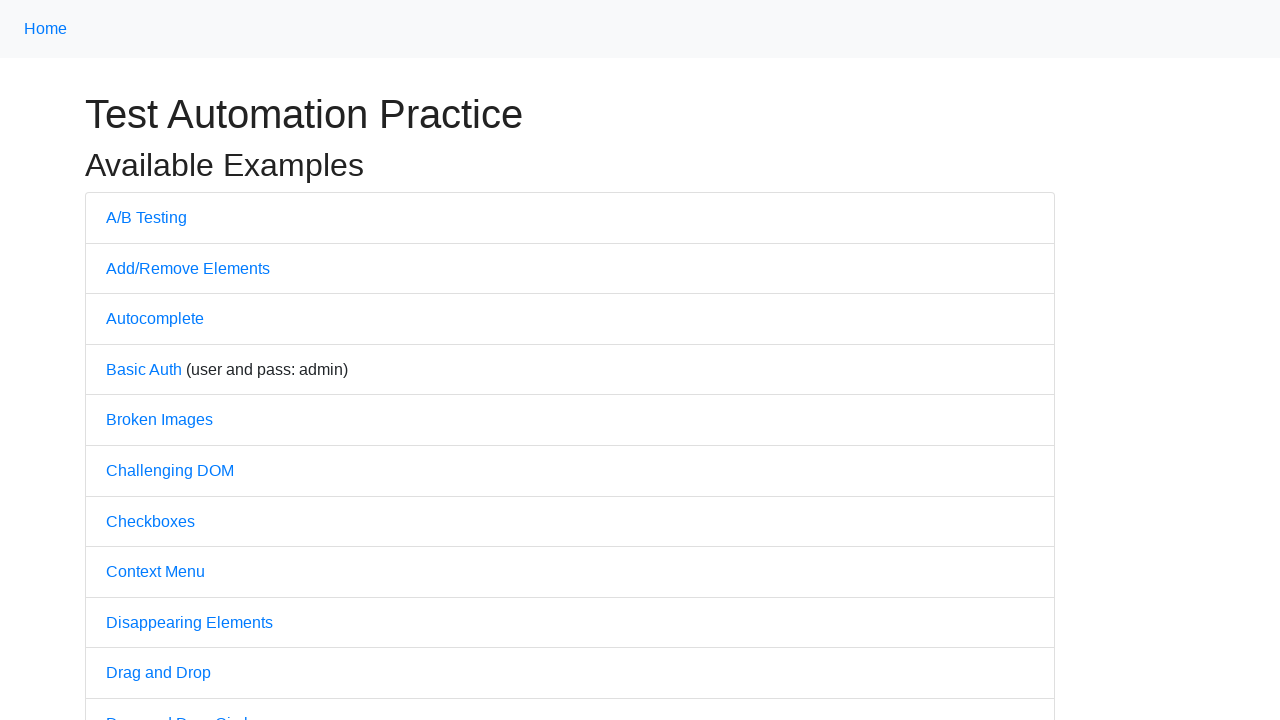